Tests adding a single character todo item in the KnockoutJS implementation of TodoMVC

Starting URL: https://todomvc.com

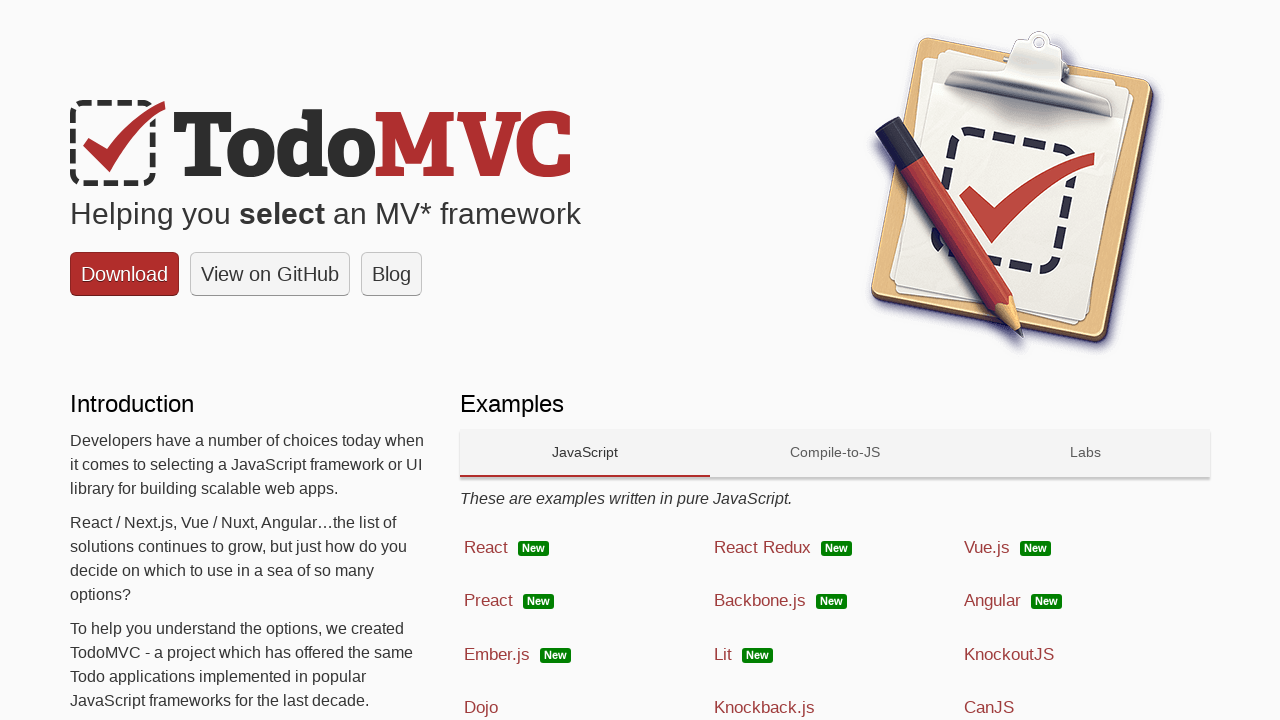

Clicked on KnockoutJS framework link at (1085, 655) on a:has-text('KnockoutJS')
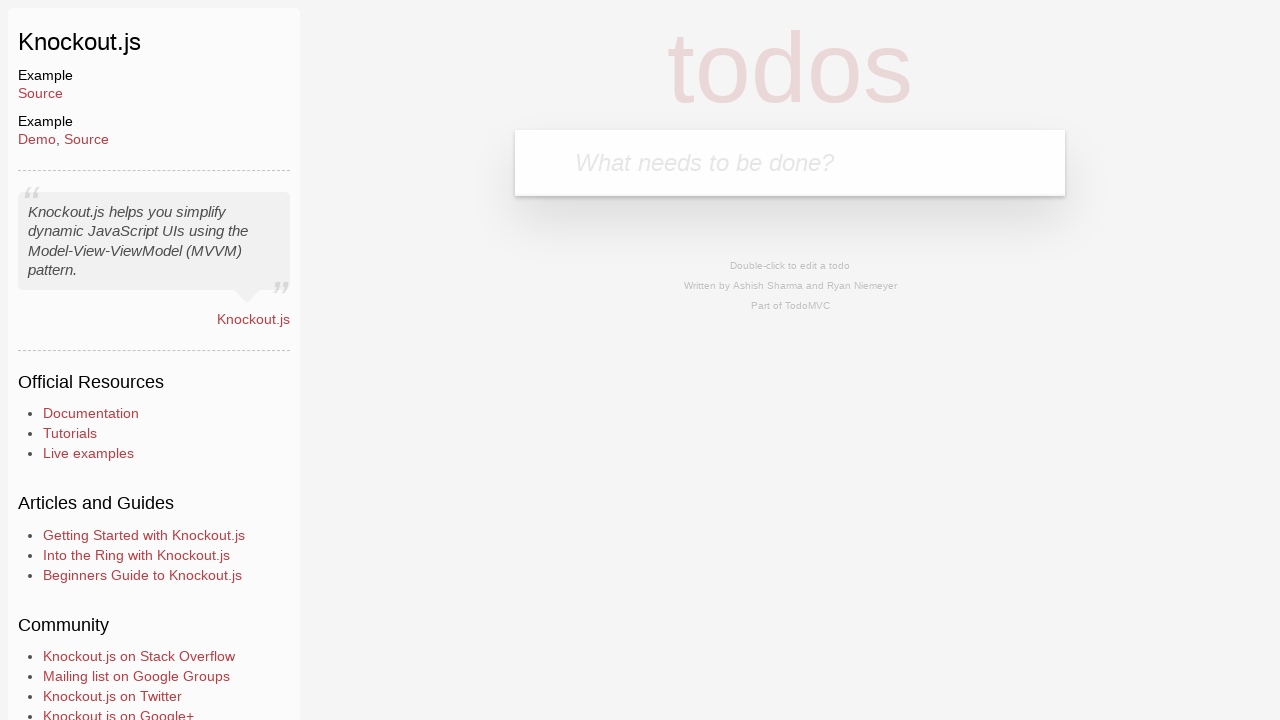

Todo input field became visible
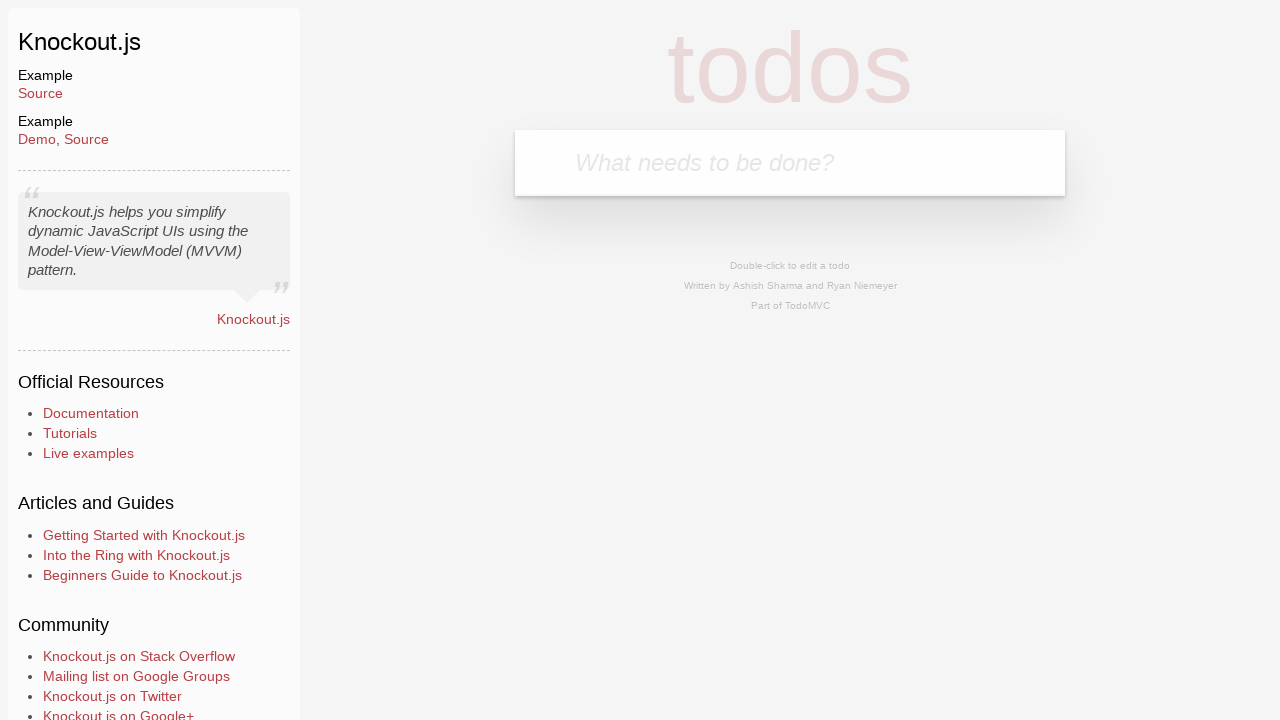

Filled todo input field with single character 'a' on .new-todo
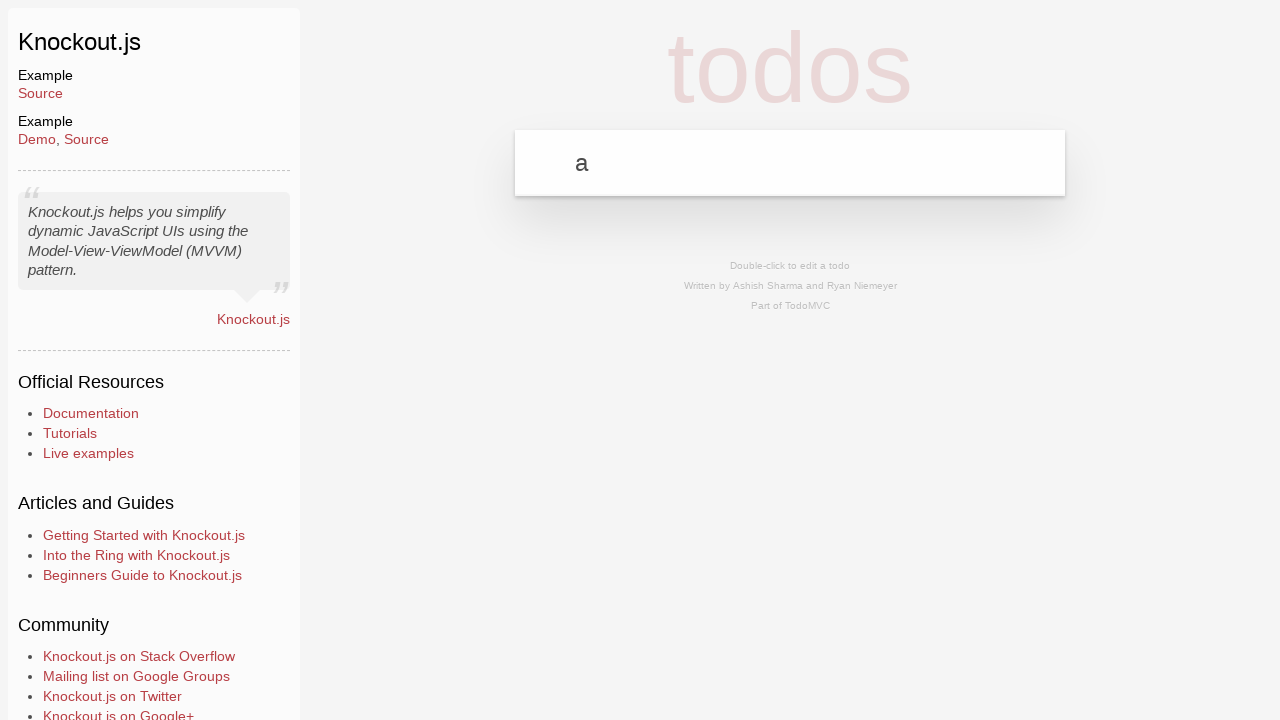

Pressed Enter to add the todo item on .new-todo
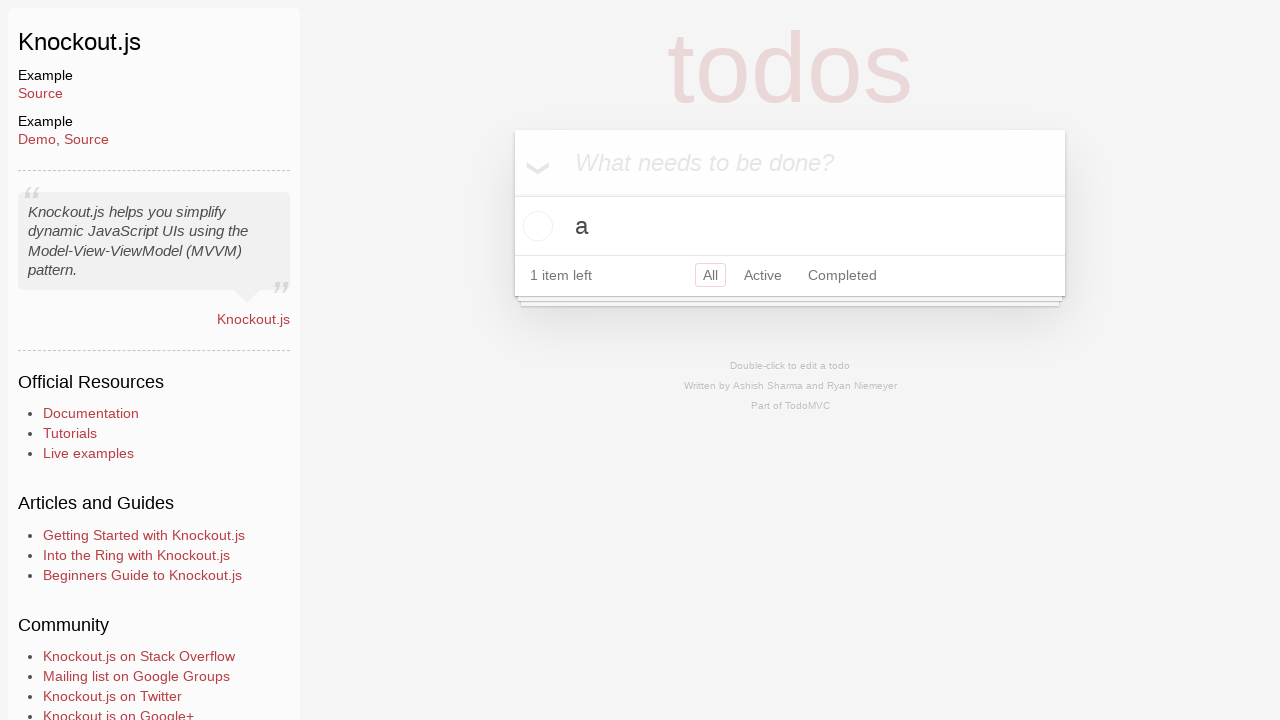

Todo item appeared in the todo list
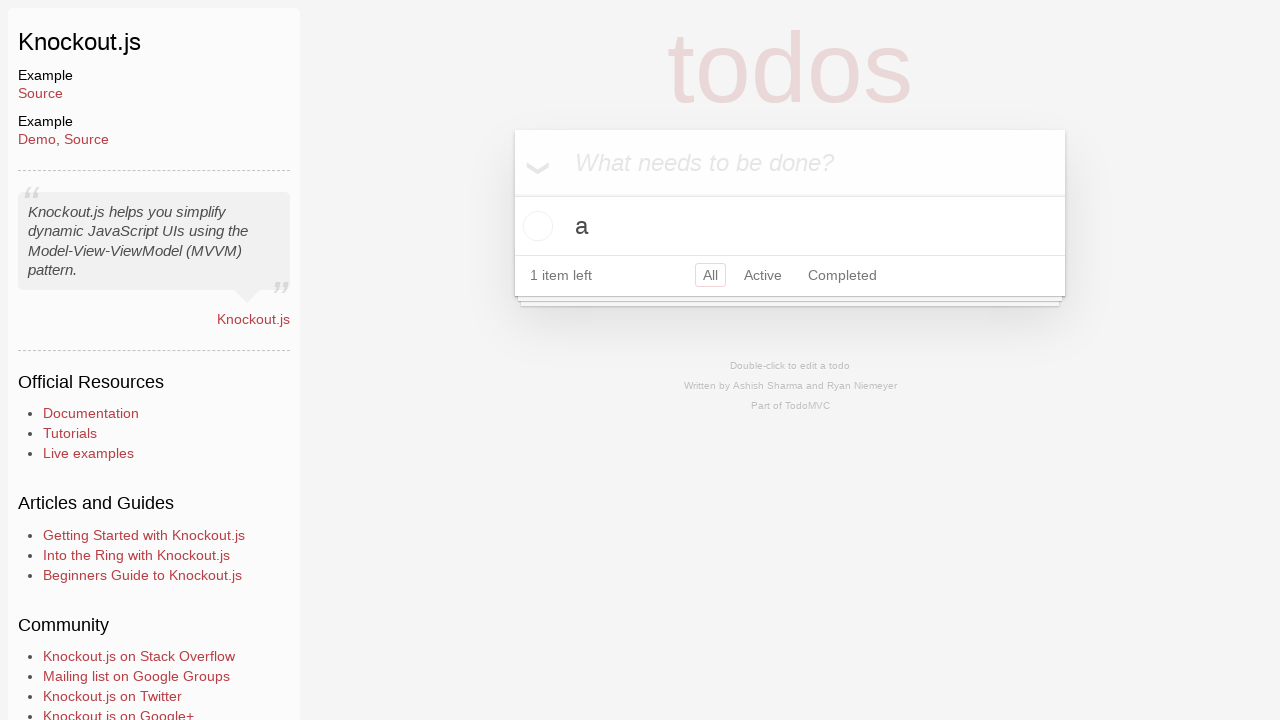

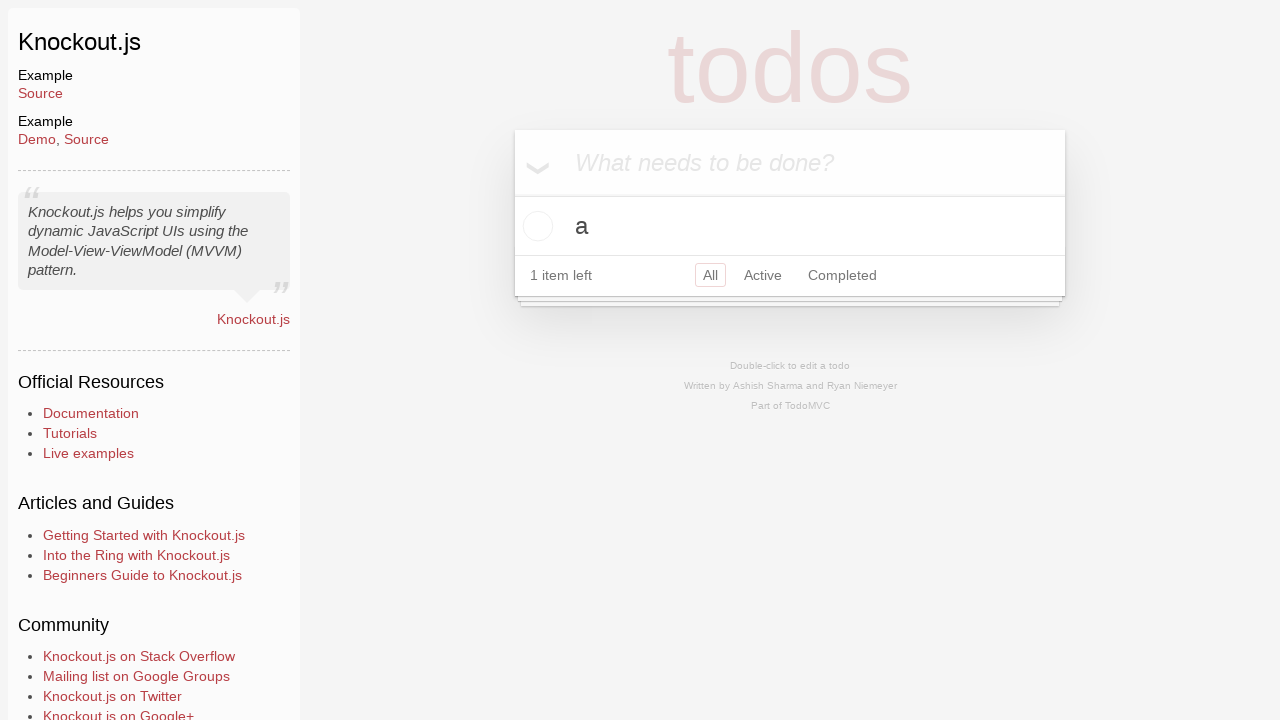